Tests JavaScript Confirm dialog by clicking the confirm button and dismissing (canceling) the dialog, then verifying the result message

Starting URL: https://the-internet.herokuapp.com/javascript_alerts

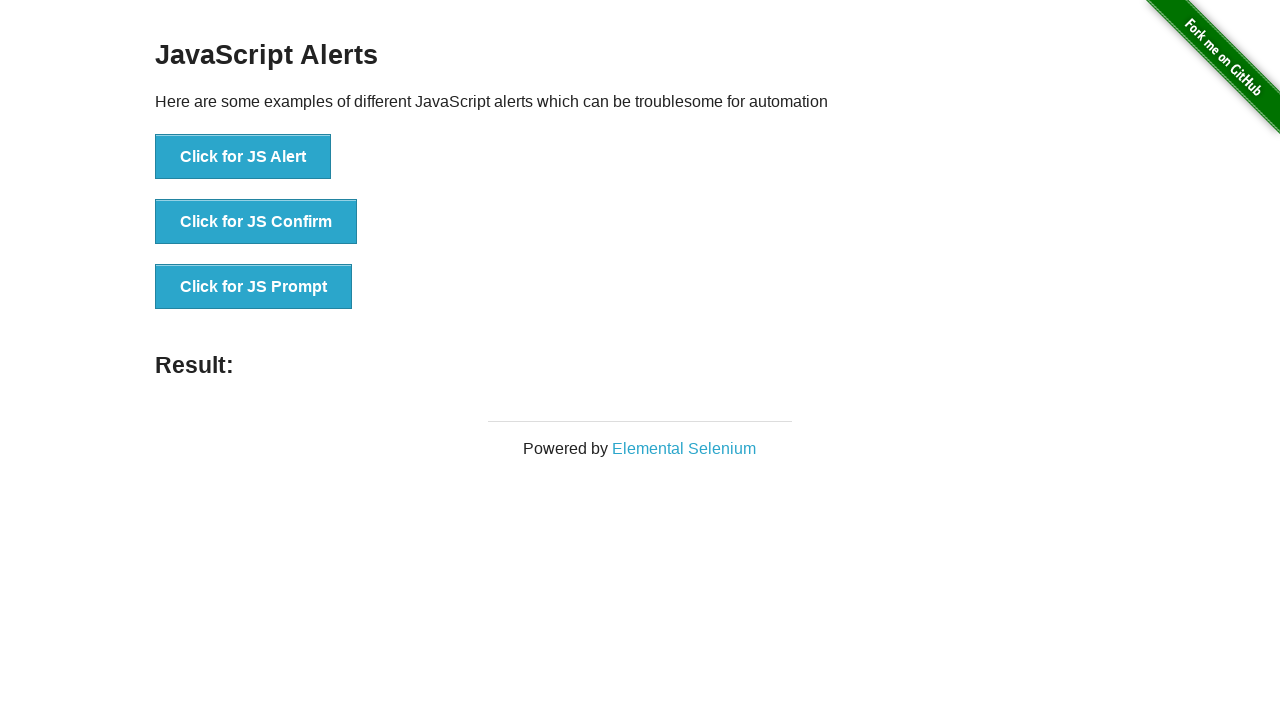

Set up dialog handler to dismiss the confirm dialog
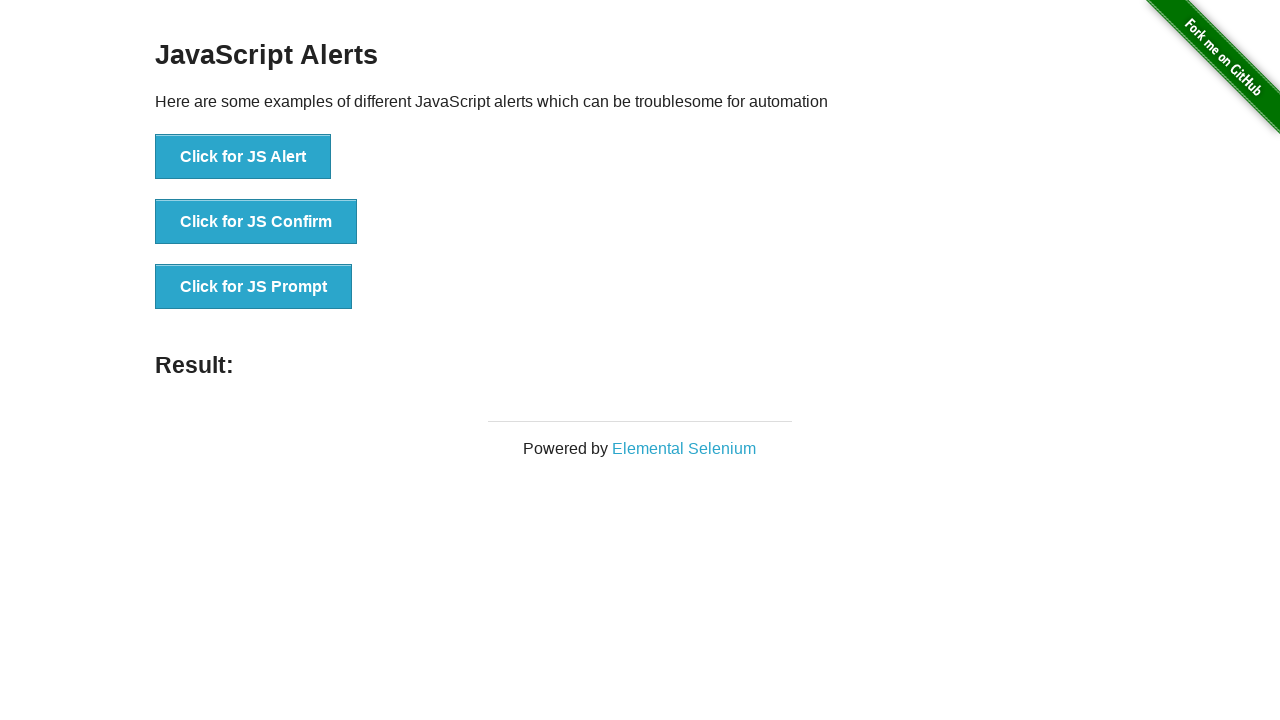

Clicked the JS Confirm button at (256, 222) on xpath=//*[text()='Click for JS Confirm']
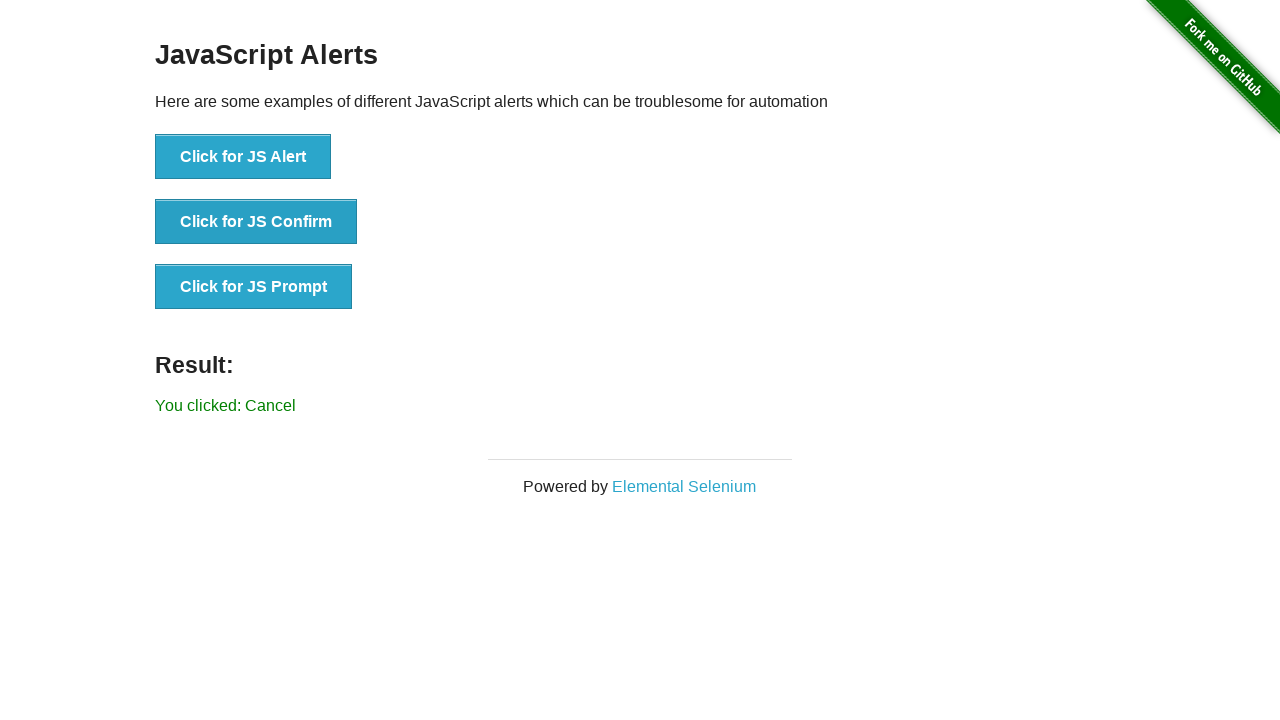

Result message element appeared after dismissing the dialog
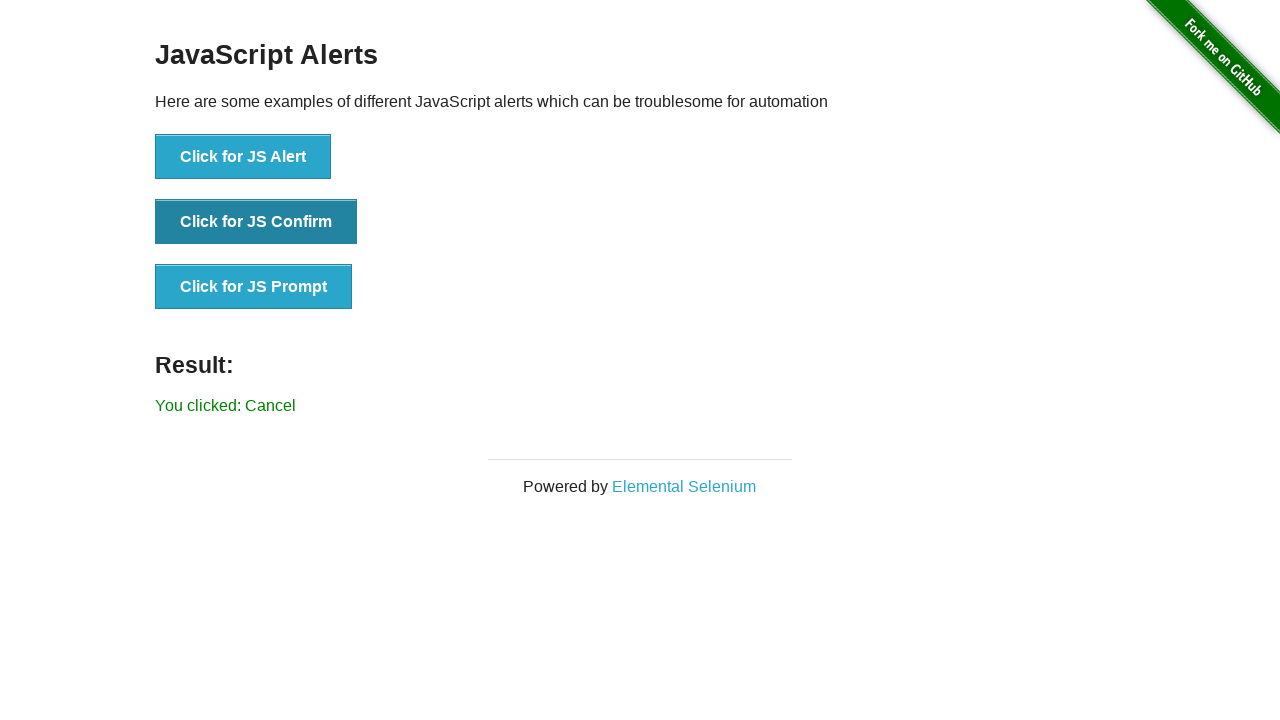

Retrieved result text: 'You clicked: Cancel'
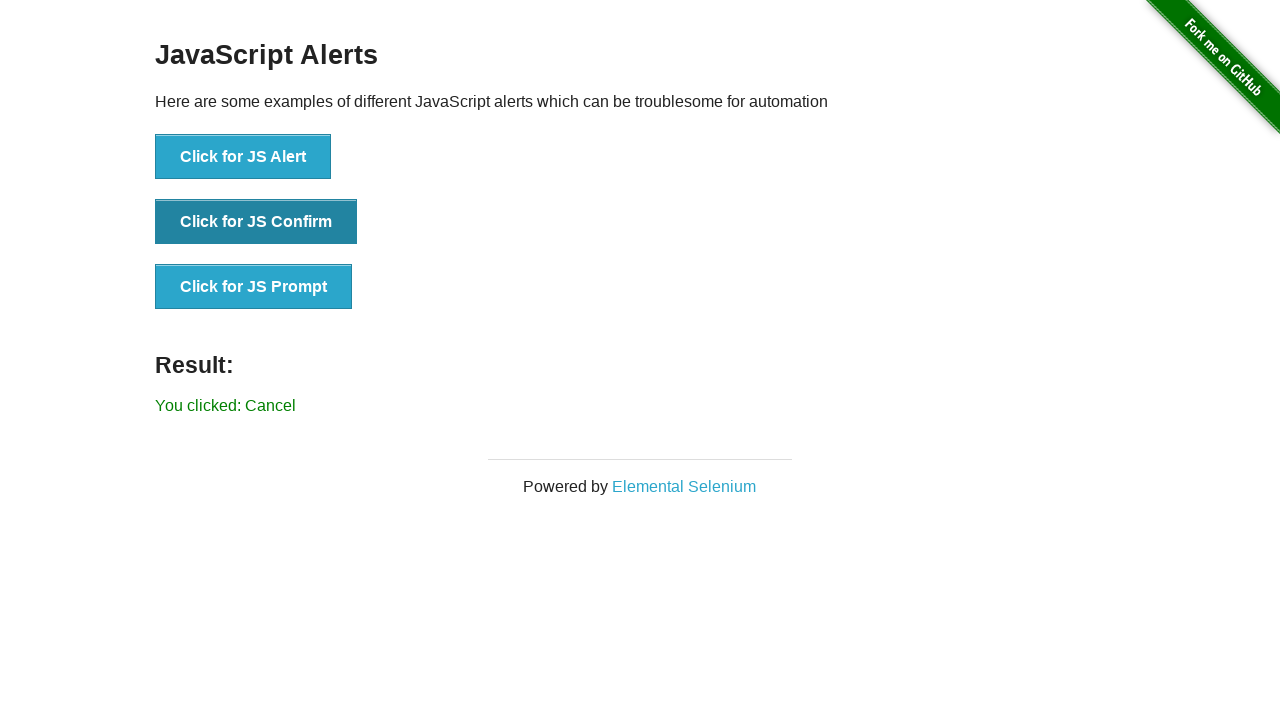

Verified that result text matches expected 'You clicked: Cancel'
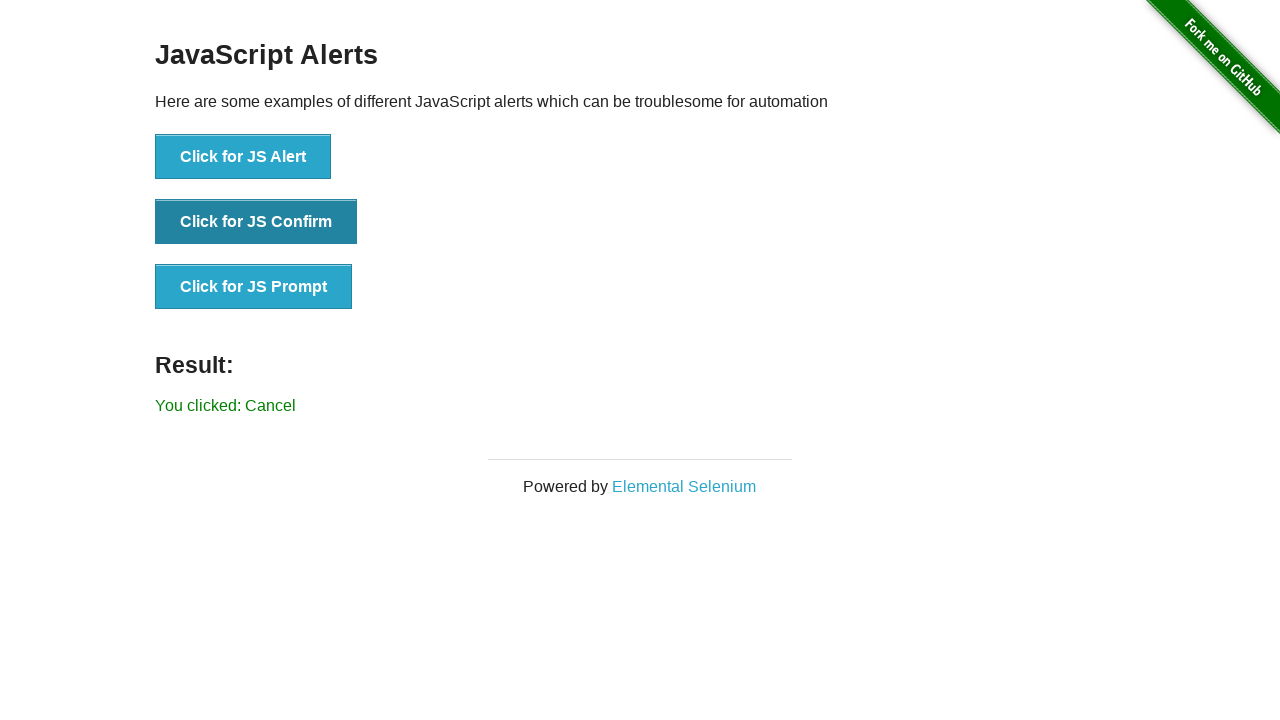

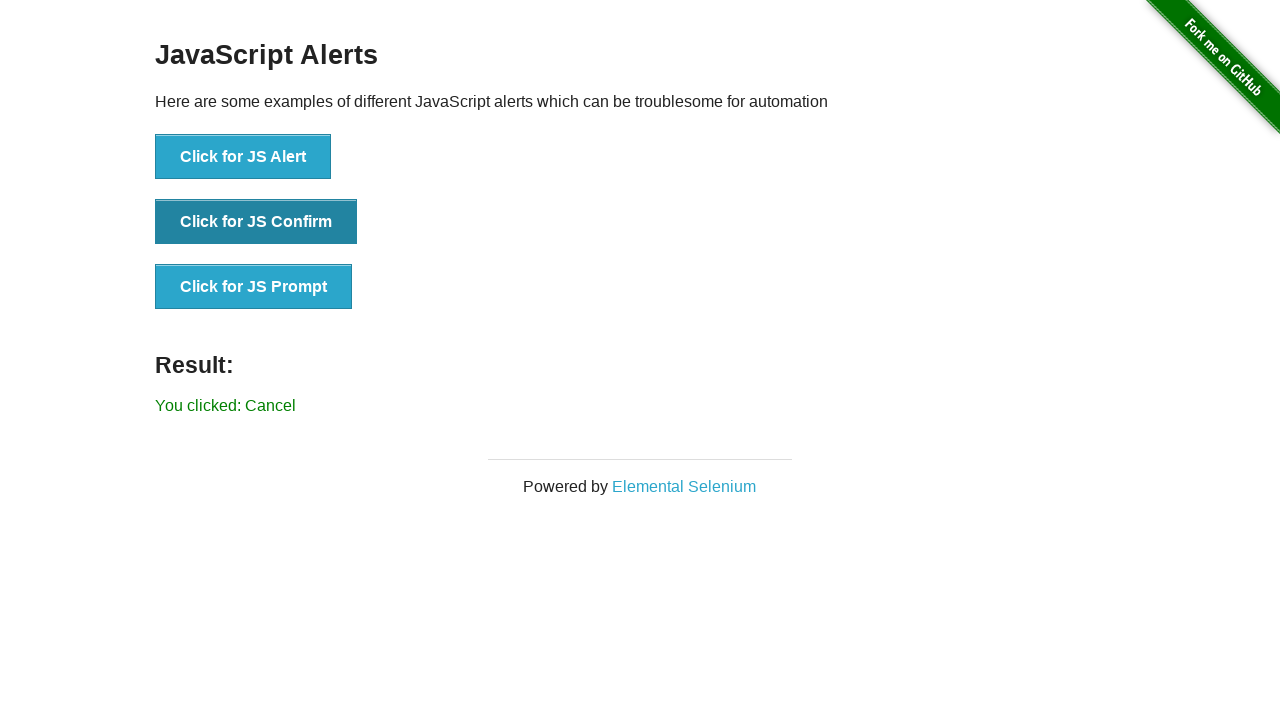